Tests basic page element visibility on example.com (h1, p, link elements), then navigates to YouTube to verify search input attributes and test viewport resizing across different device sizes.

Starting URL: http://www.example.com

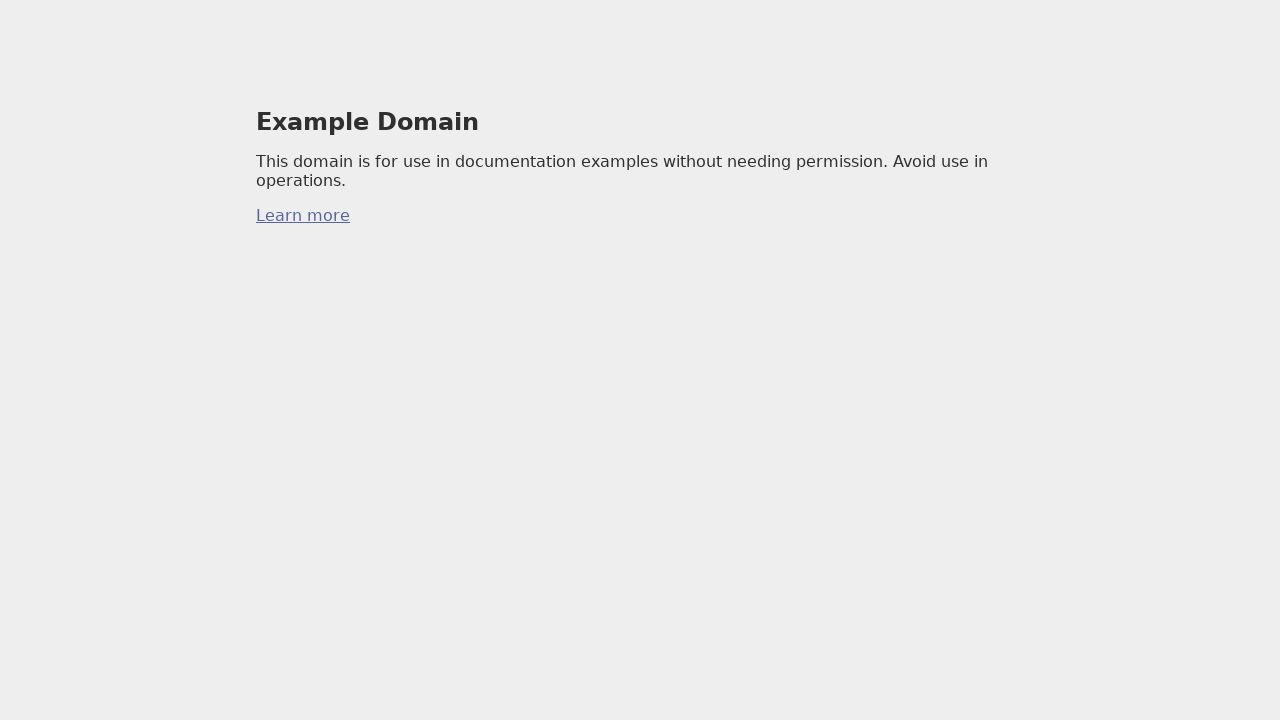

Link element appeared on example.com
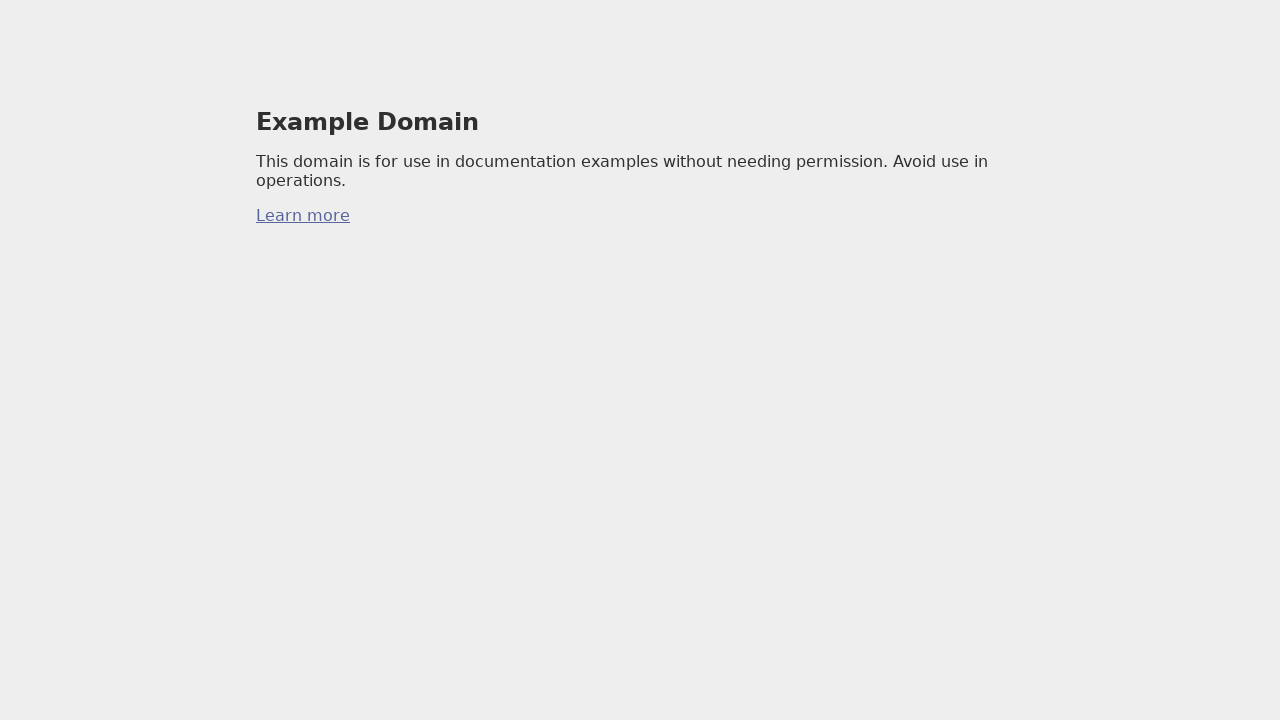

h1 element is visible on example.com
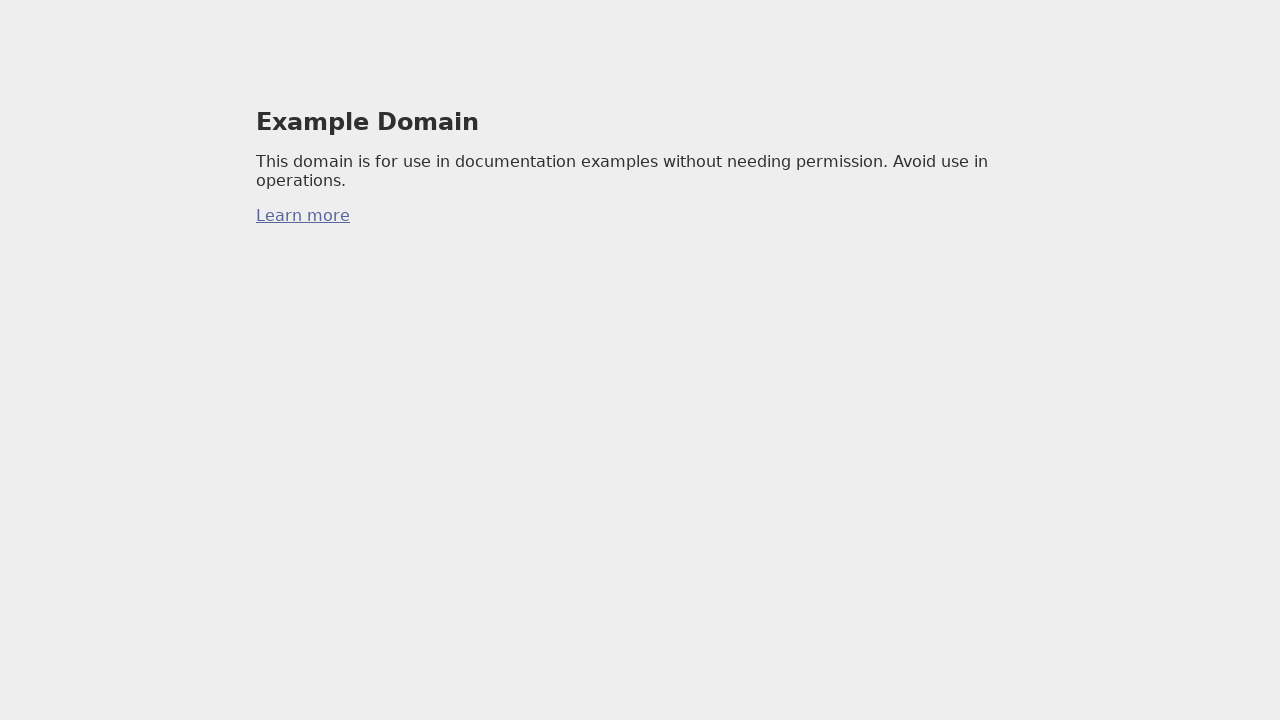

p element is visible on example.com
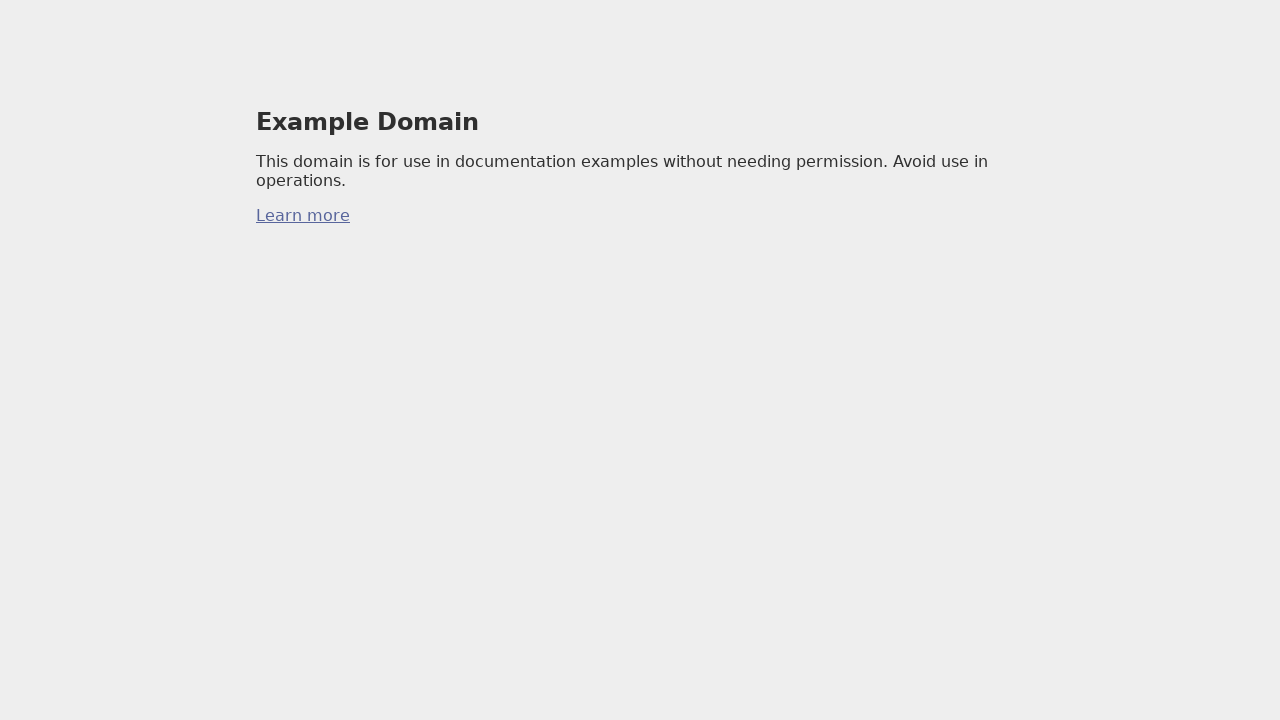

Link element confirmed to exist
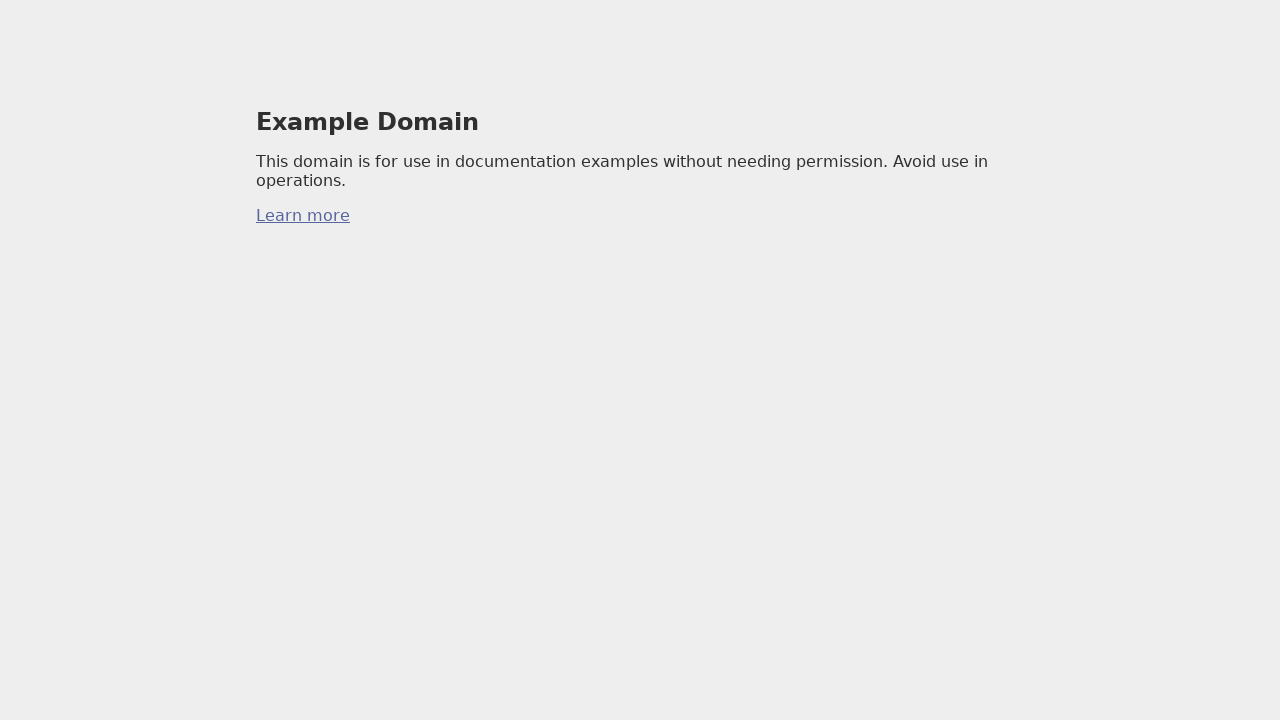

h1 element is ready for interaction
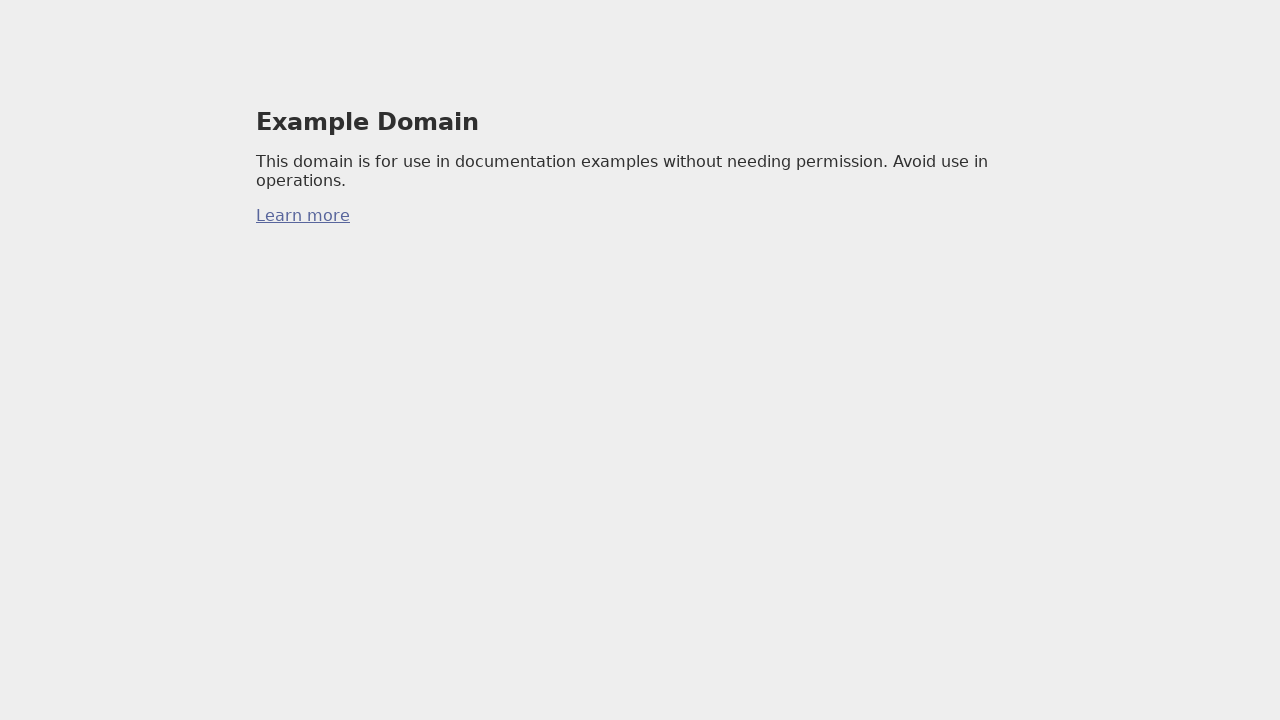

Navigated to YouTube
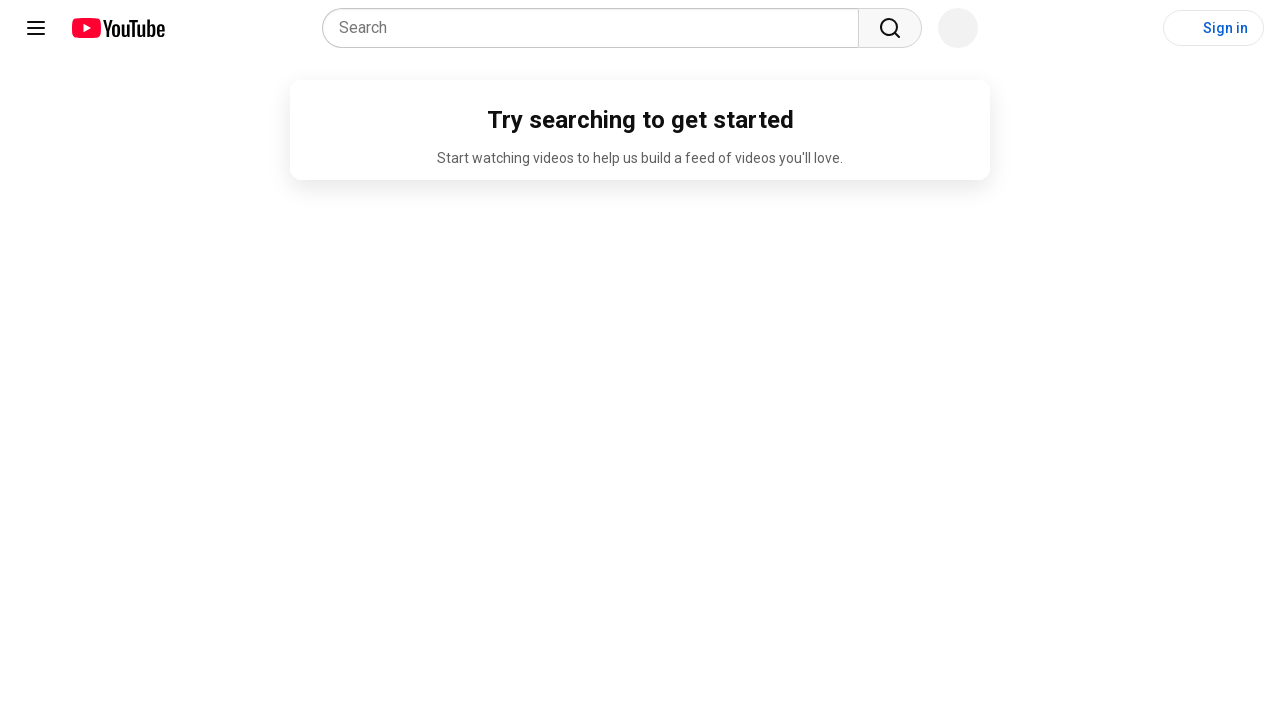

YouTube logo icon element loaded
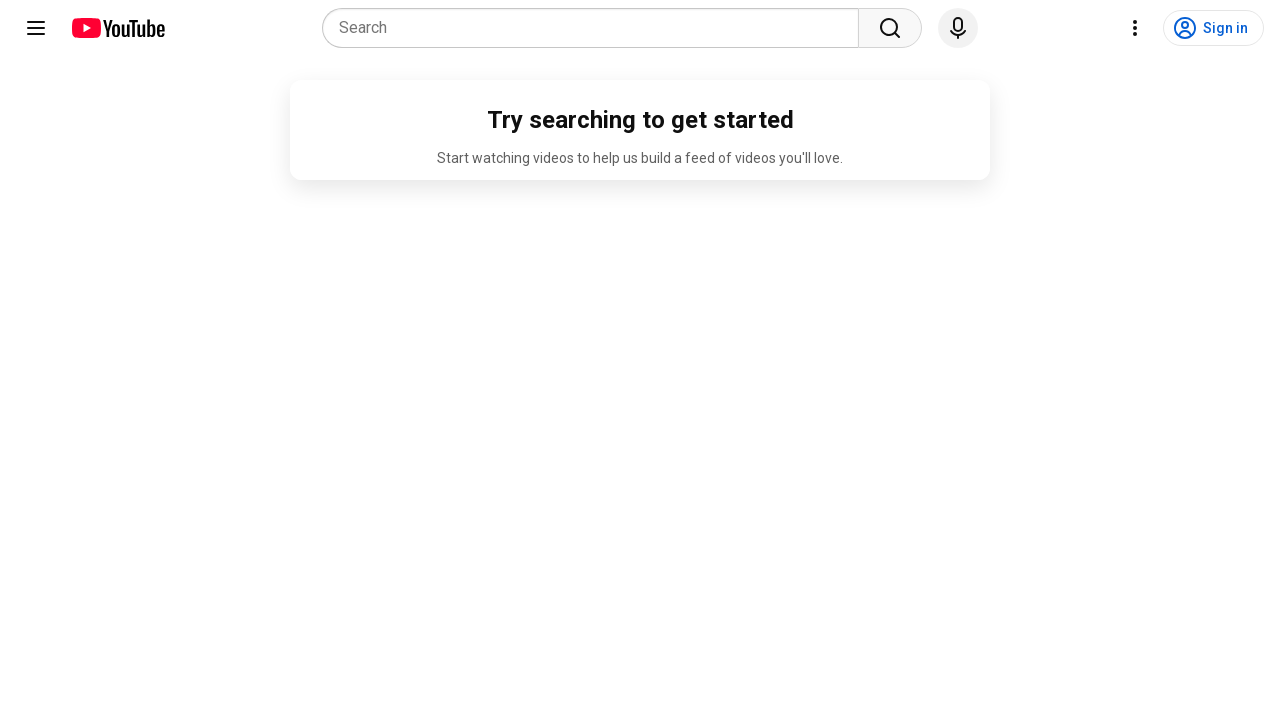

Search input field appeared on YouTube
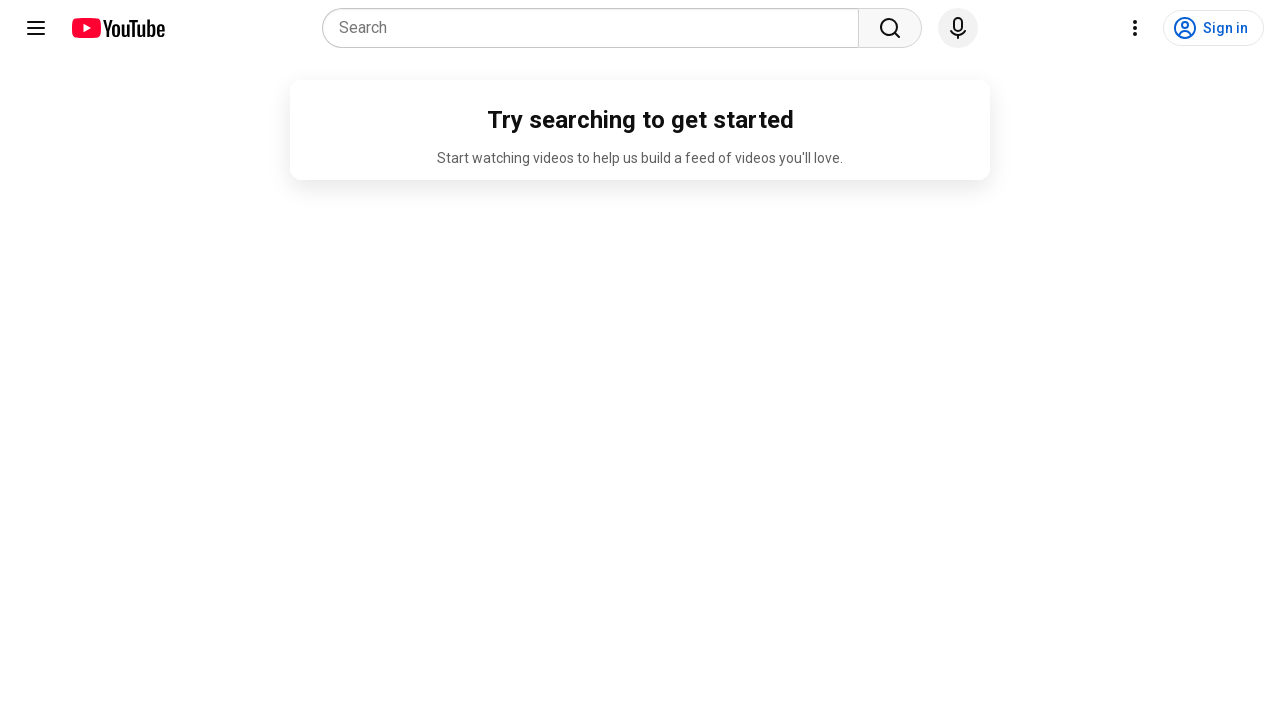

Viewport resized to desktop (1920x1080)
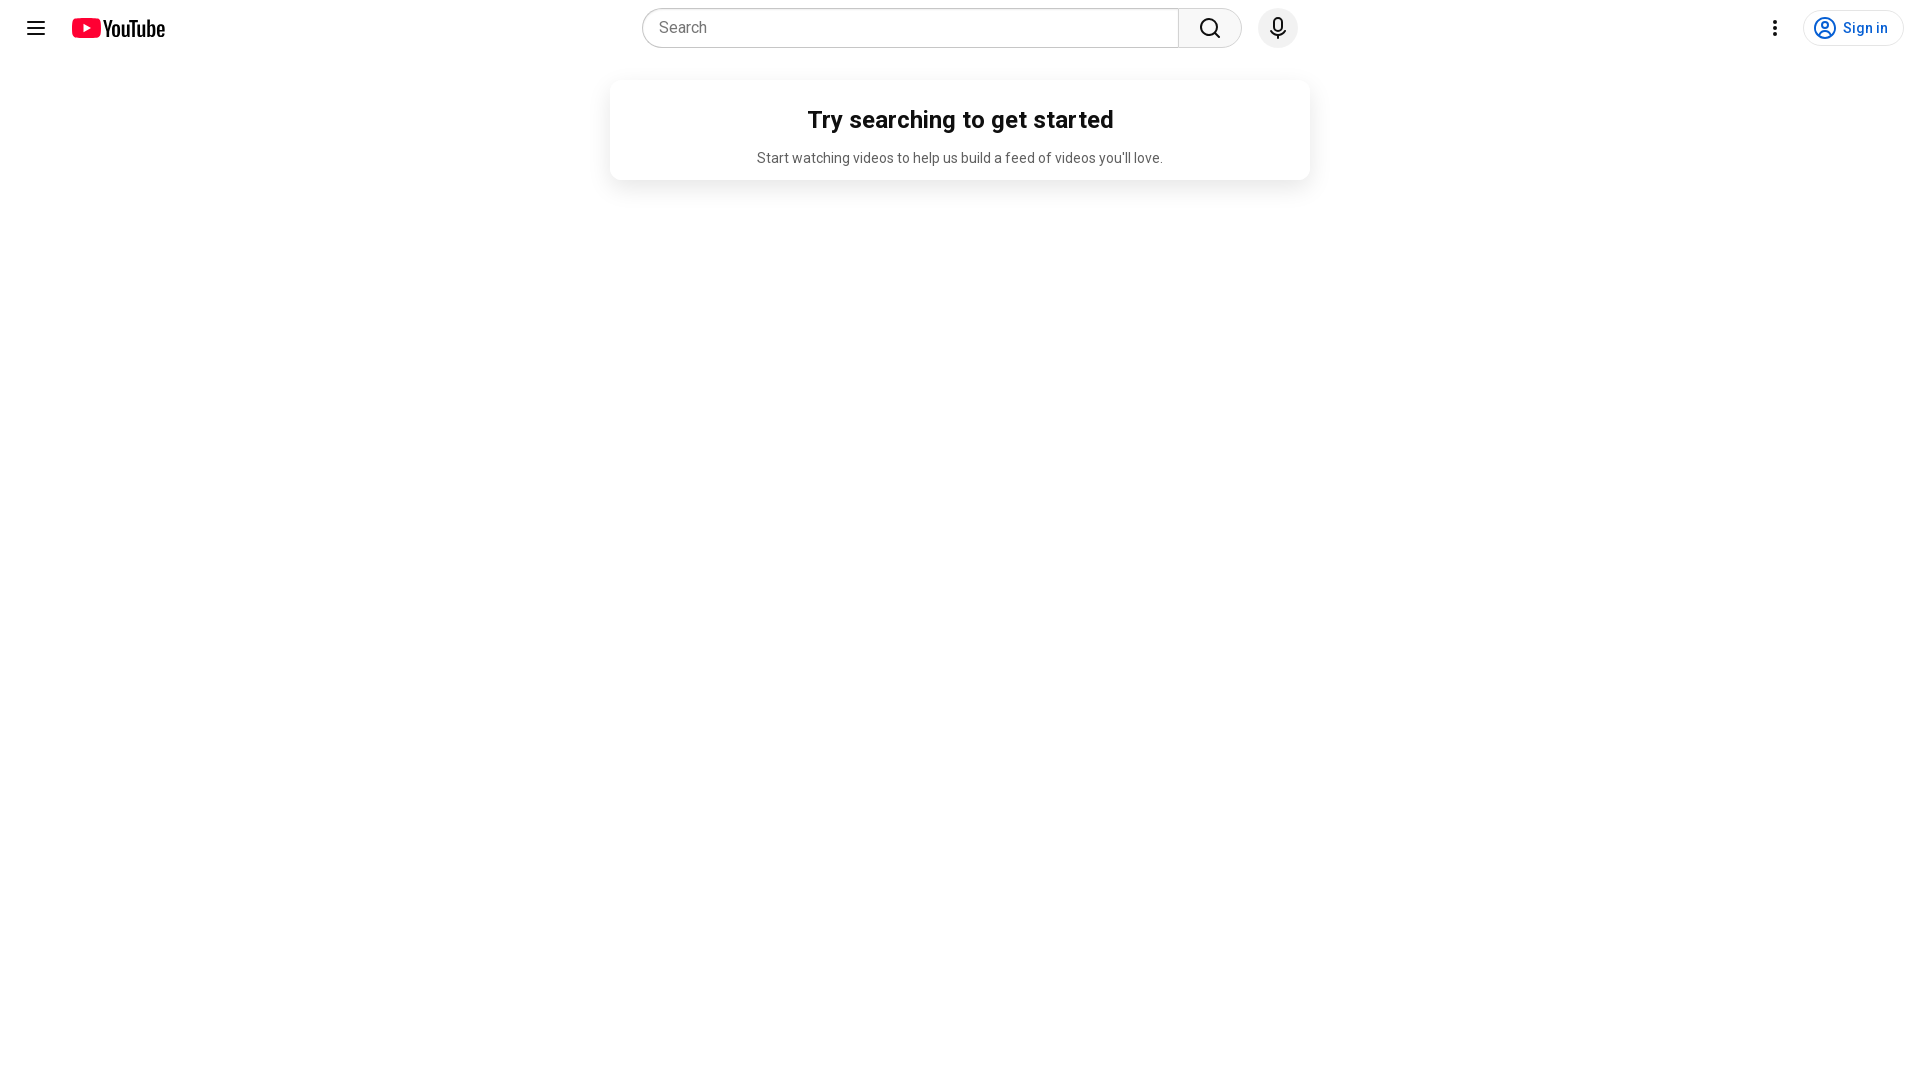

Waited 2 seconds for desktop viewport to settle
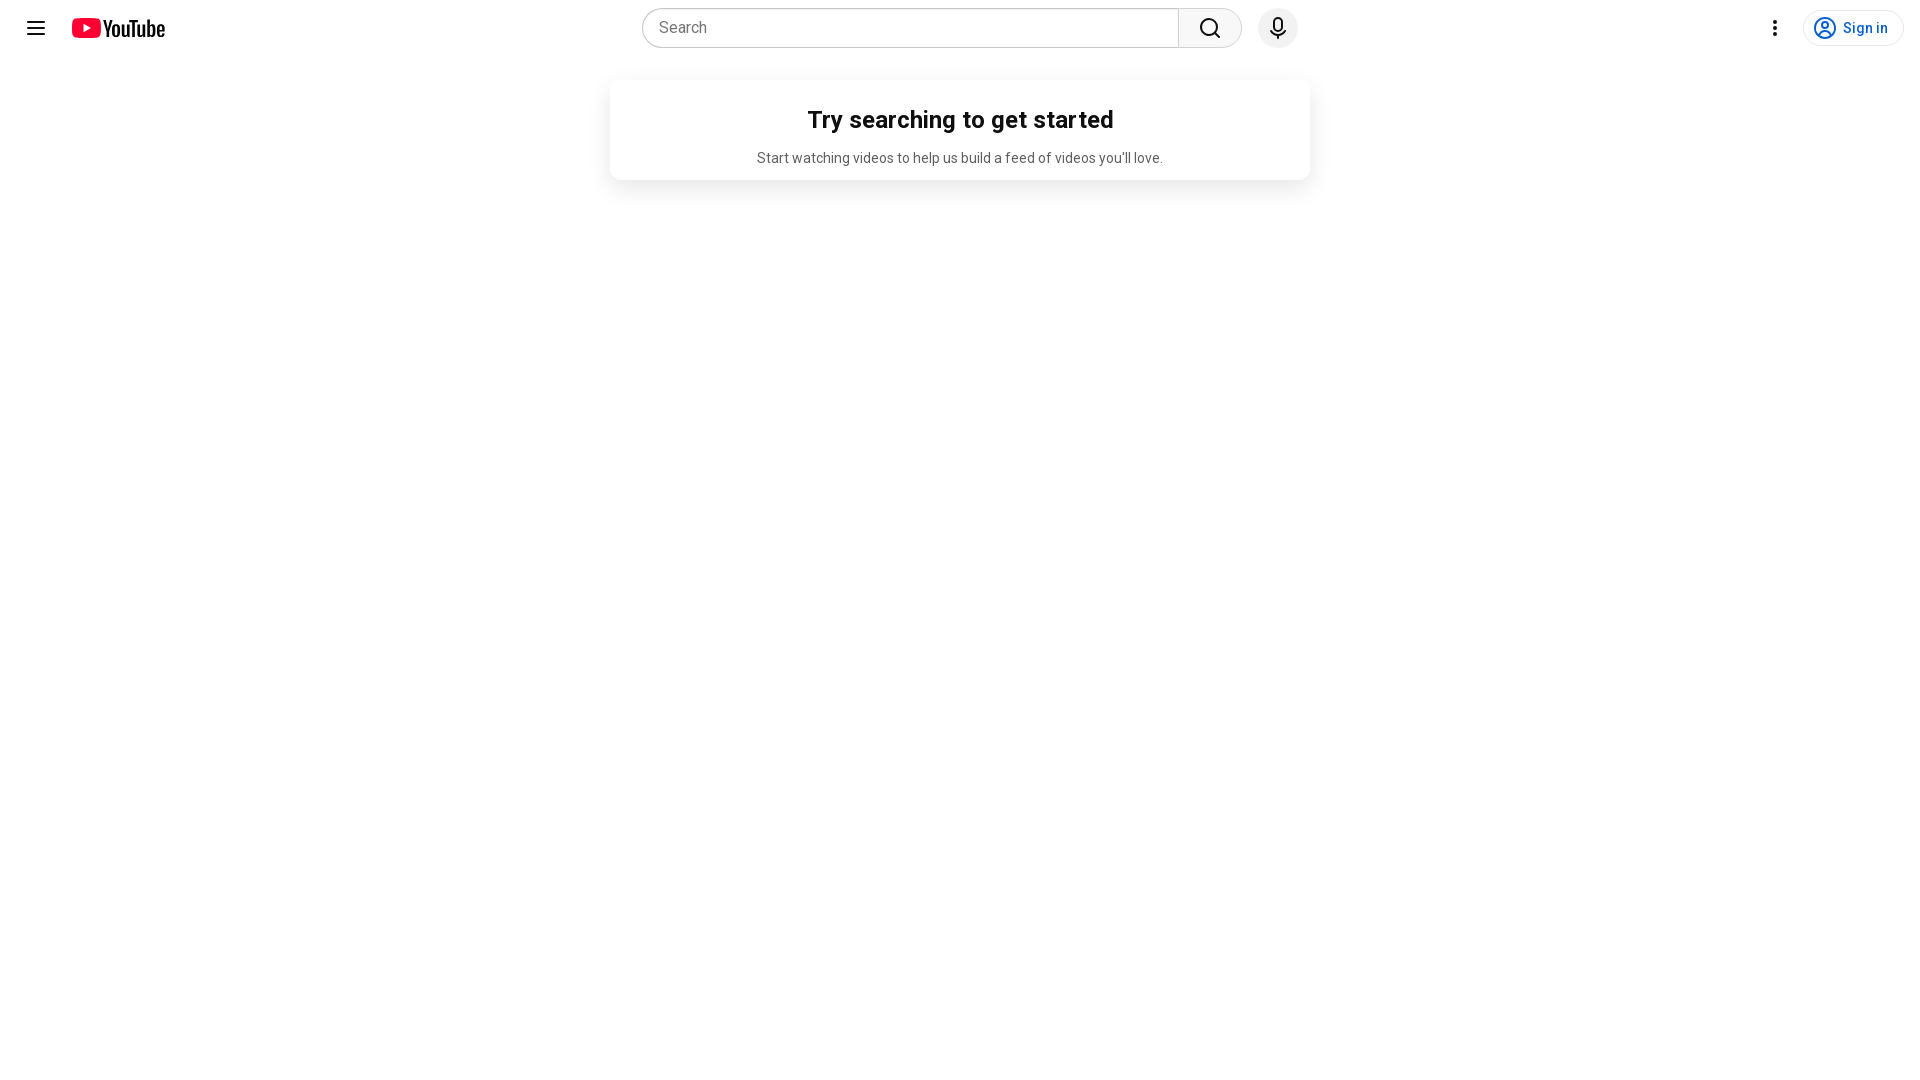

Viewport resized to mobile (375x667)
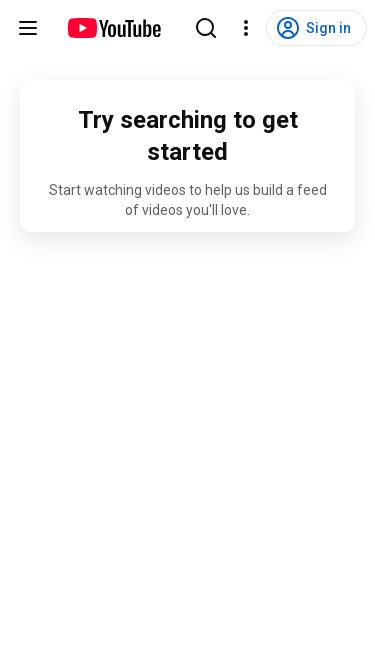

Waited 1 second for mobile viewport to settle
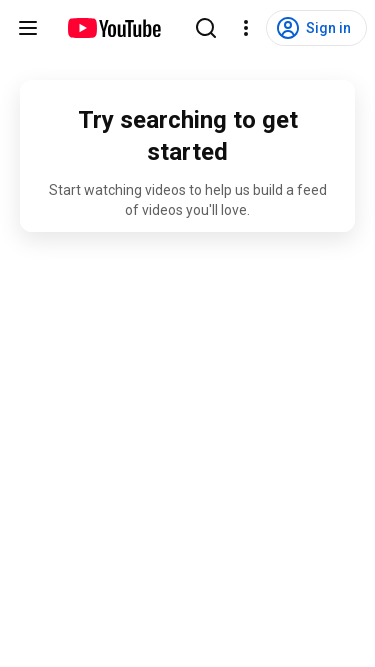

Viewport resized to tablet (768x1024)
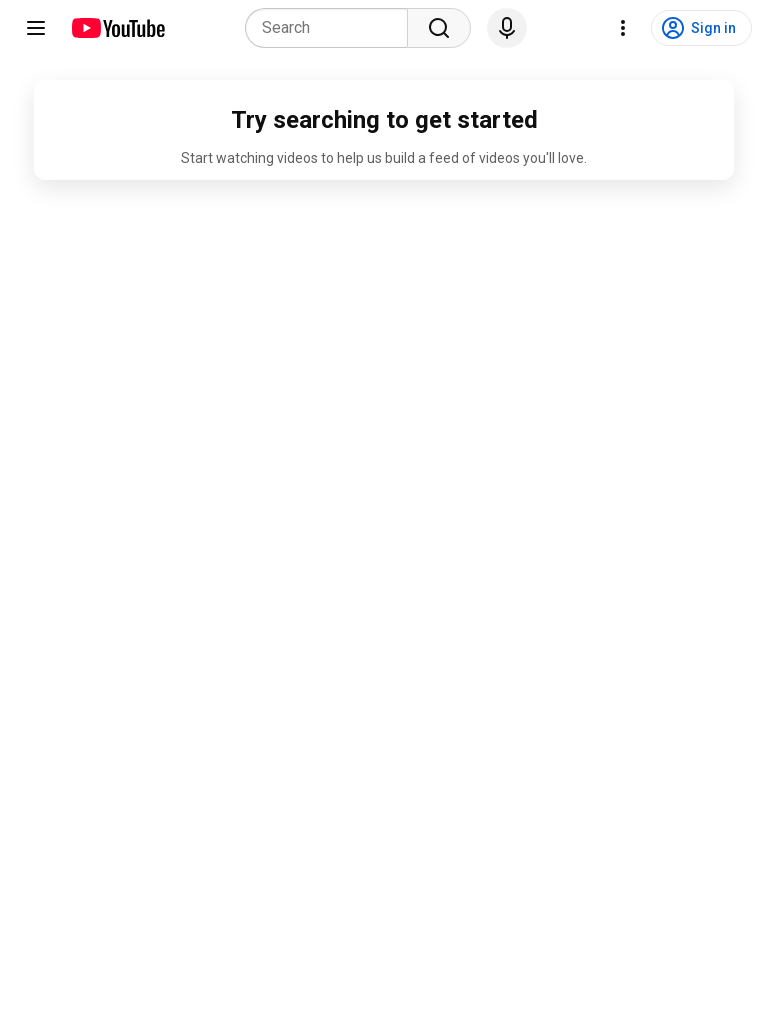

Waited 1 second for tablet viewport to settle
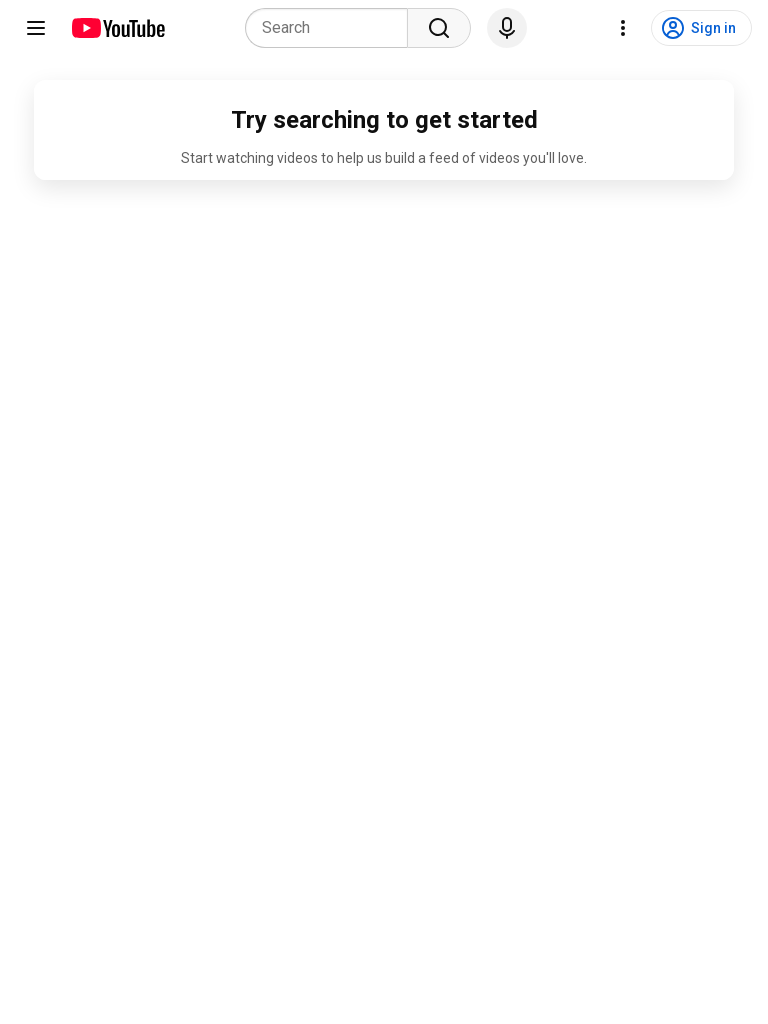

Viewport resized to desktop (1280x720)
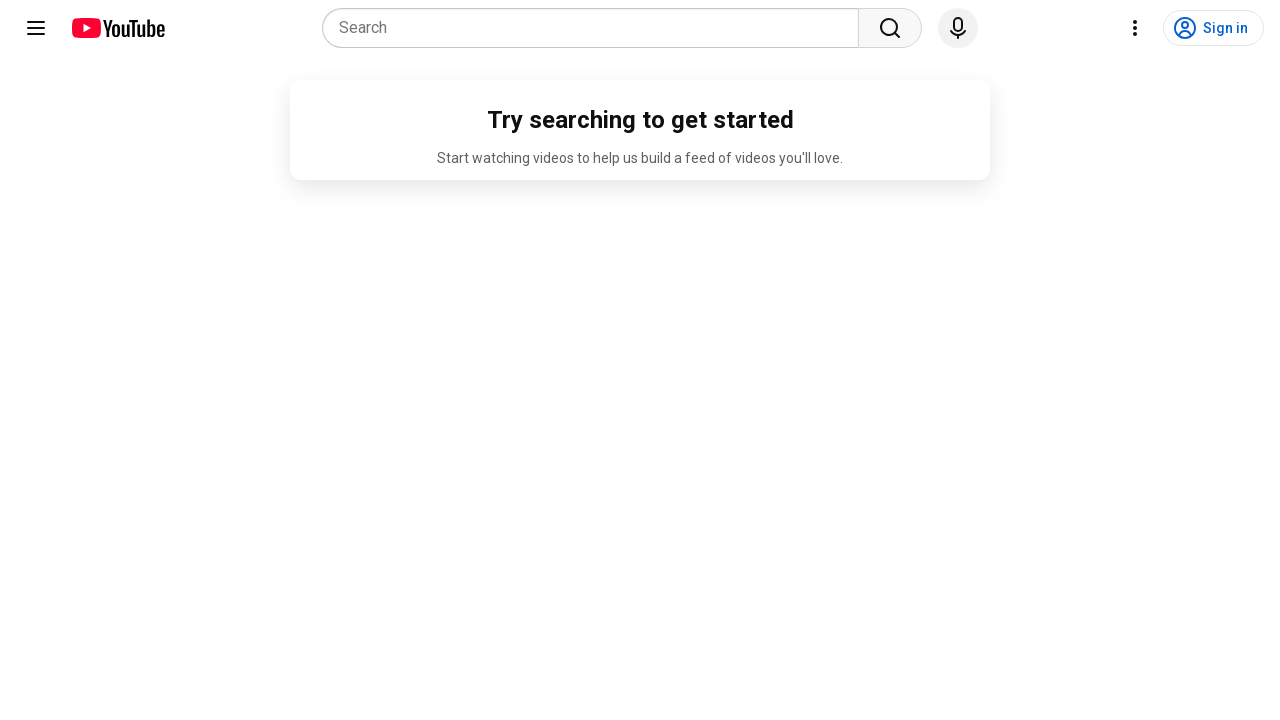

Waited 1 second for desktop viewport to settle
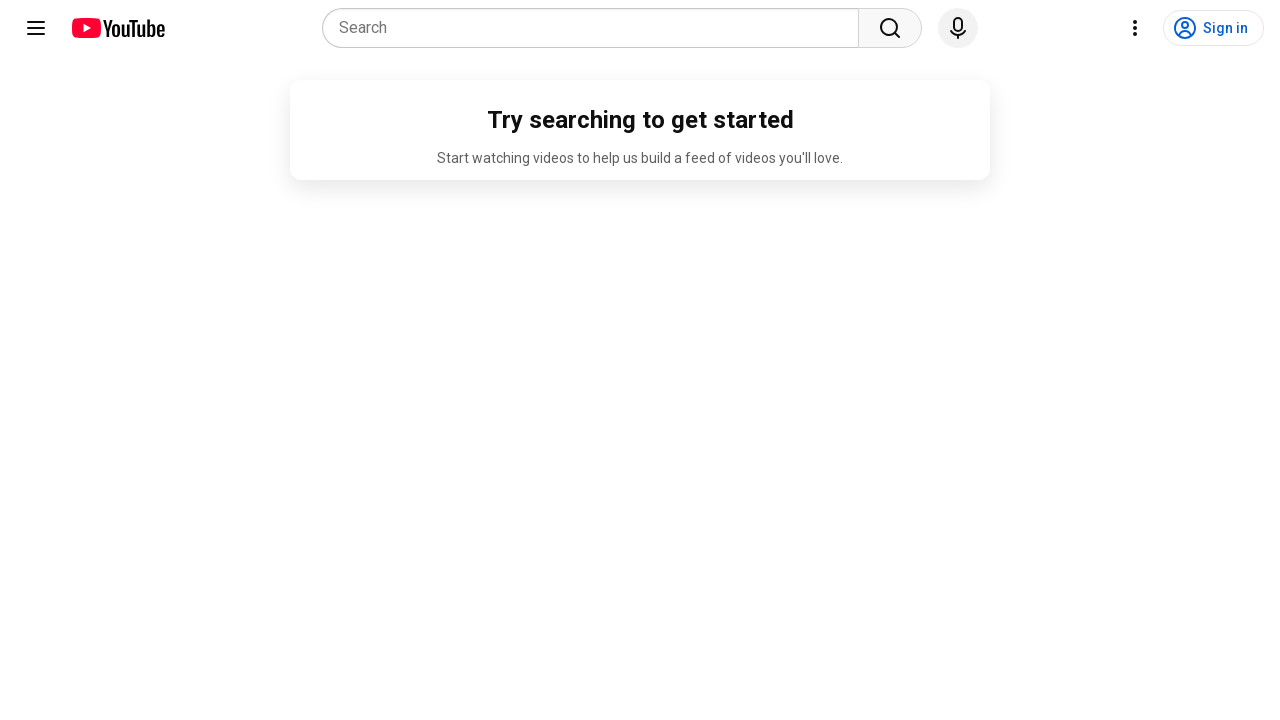

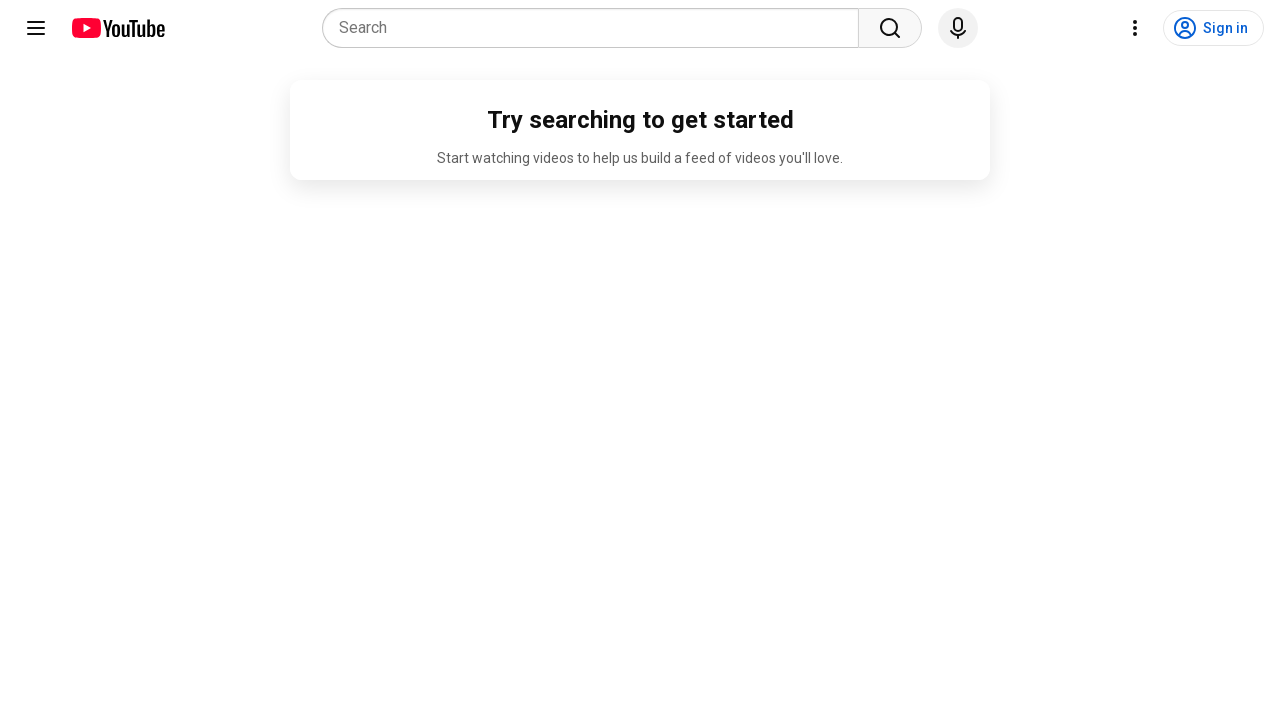